Navigates to Rahul Shetty Academy website and retrieves the page title to verify the page loads correctly.

Starting URL: https://rahulshettyacademy.com/

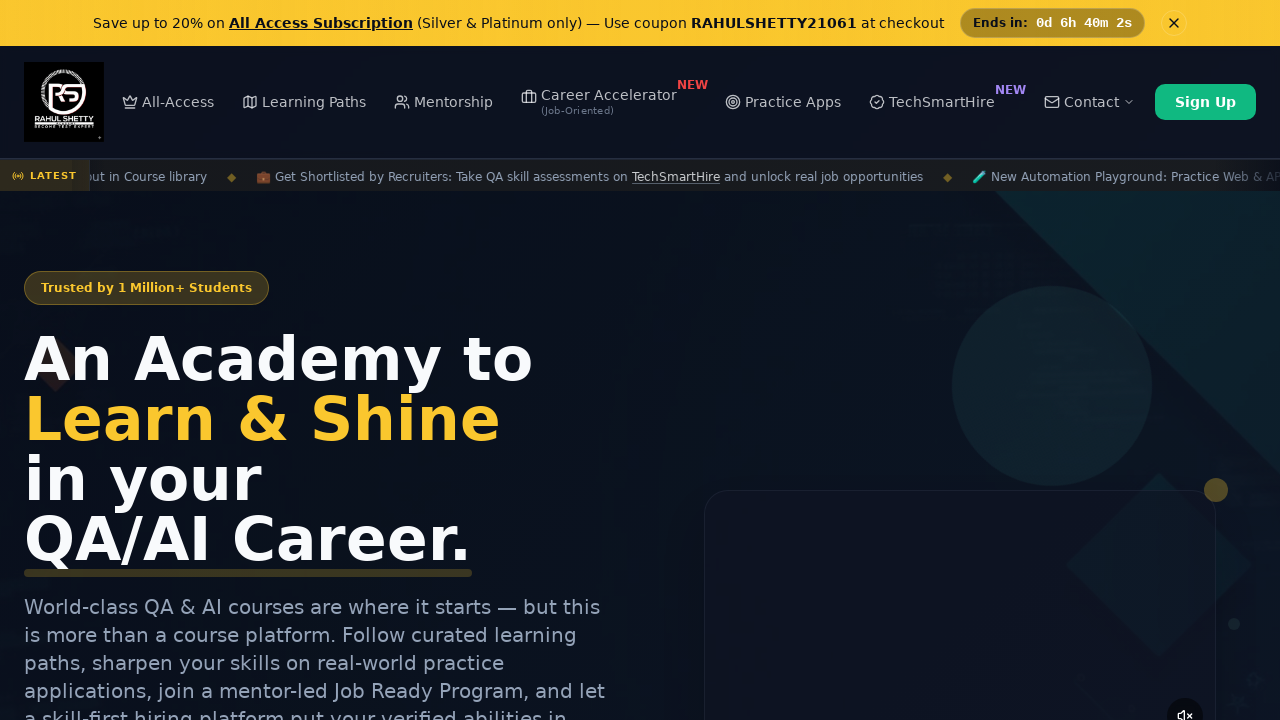

Waited for page to reach domcontentloaded state
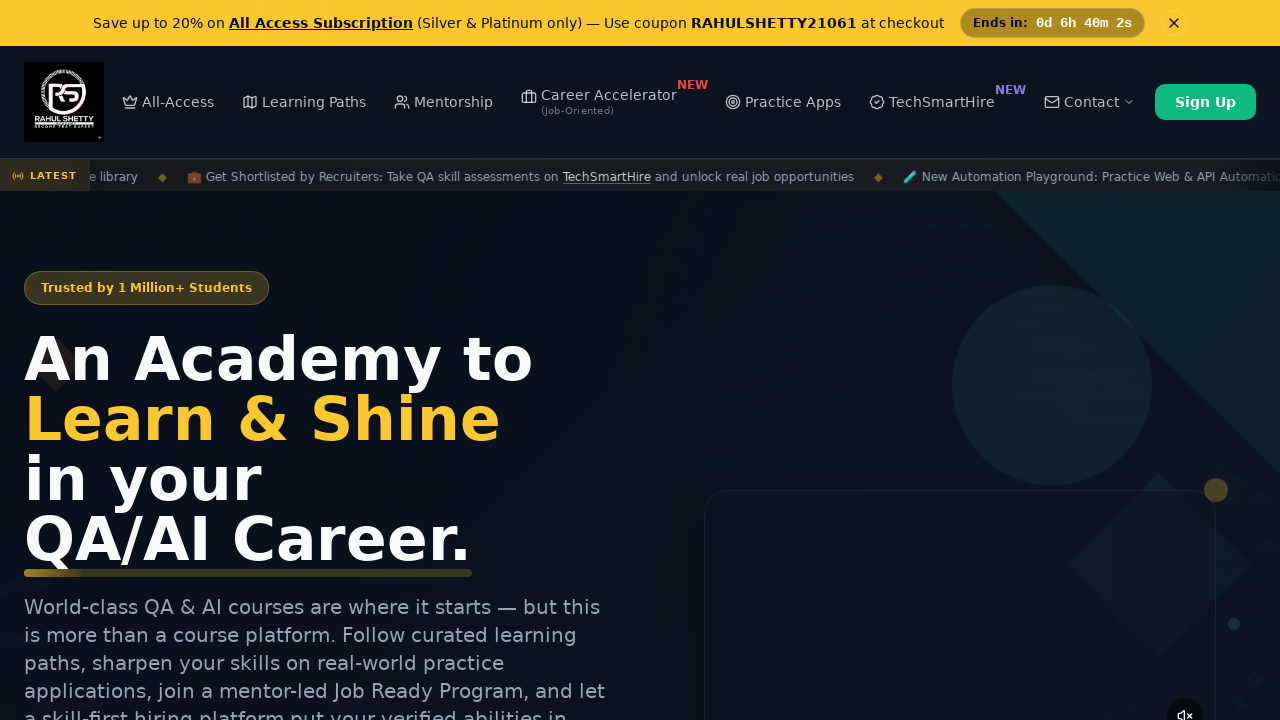

Retrieved page title from Rahul Shetty Academy website
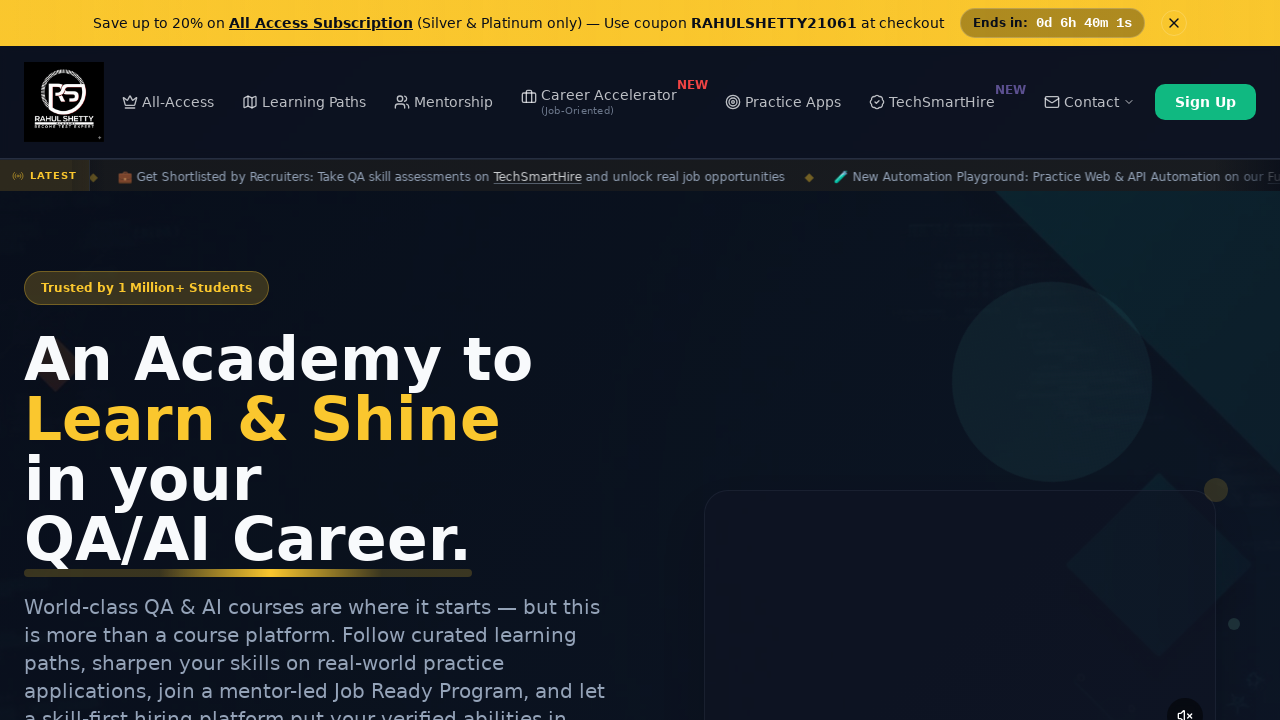

Verified page title exists and is not empty
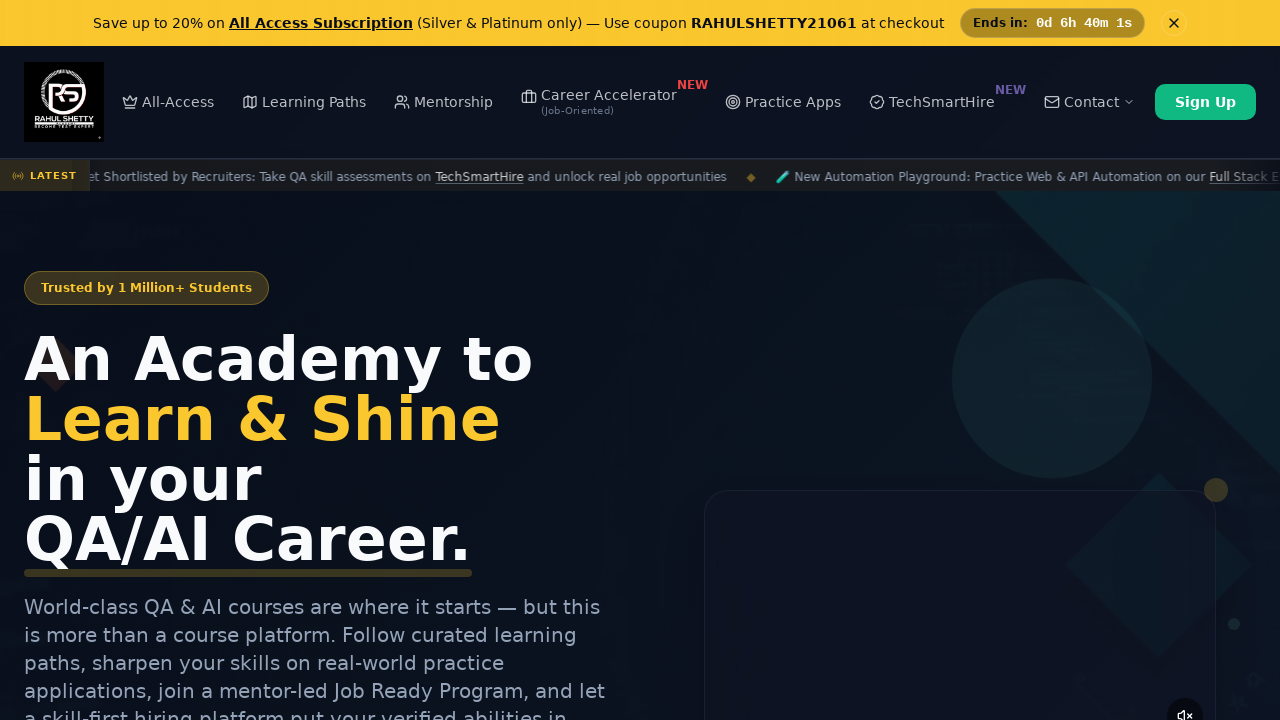

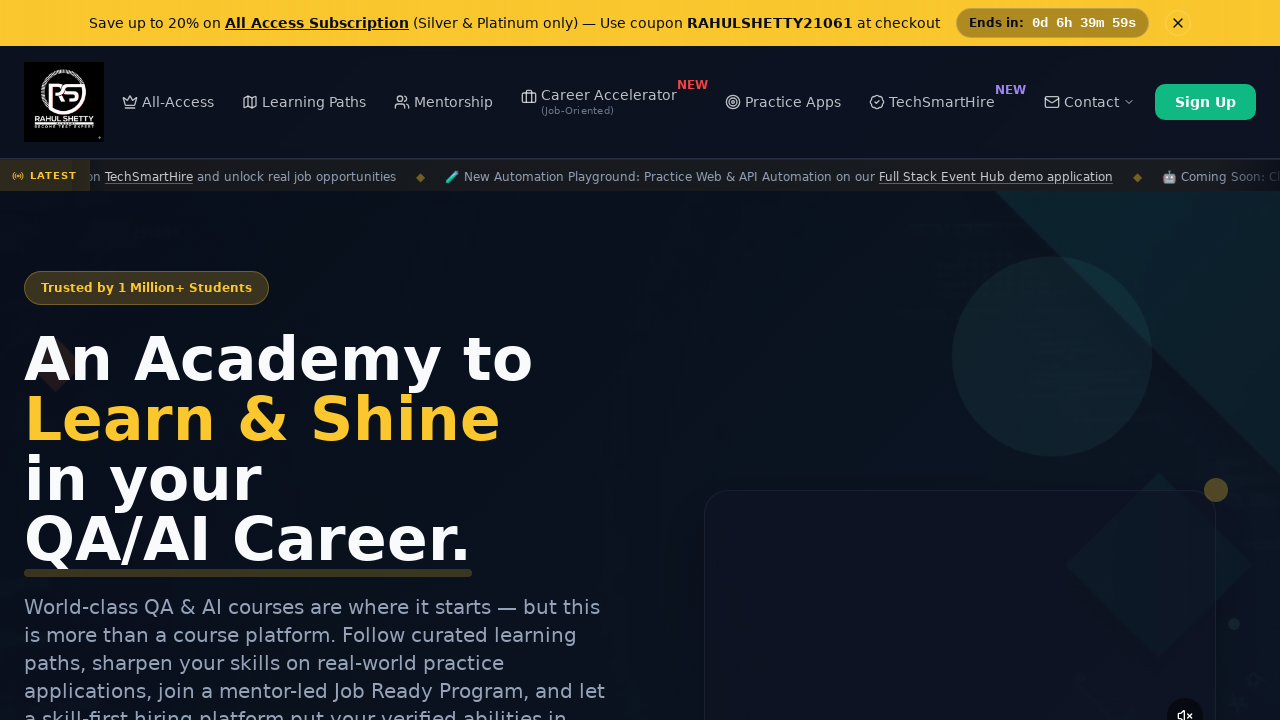